Tests file upload functionality by uploading a file and verifying the filename is displayed correctly after submission

Starting URL: https://the-internet.herokuapp.com/upload

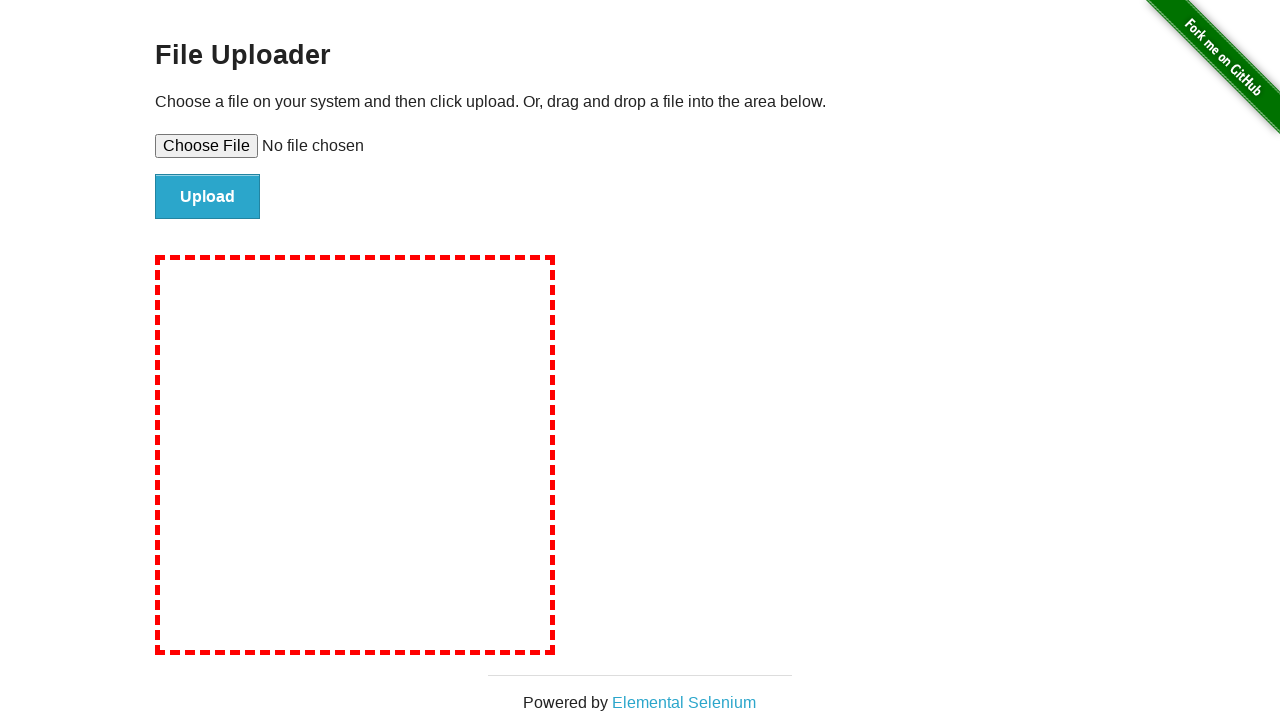

Created temporary test file 'test_upload_image.jpg'
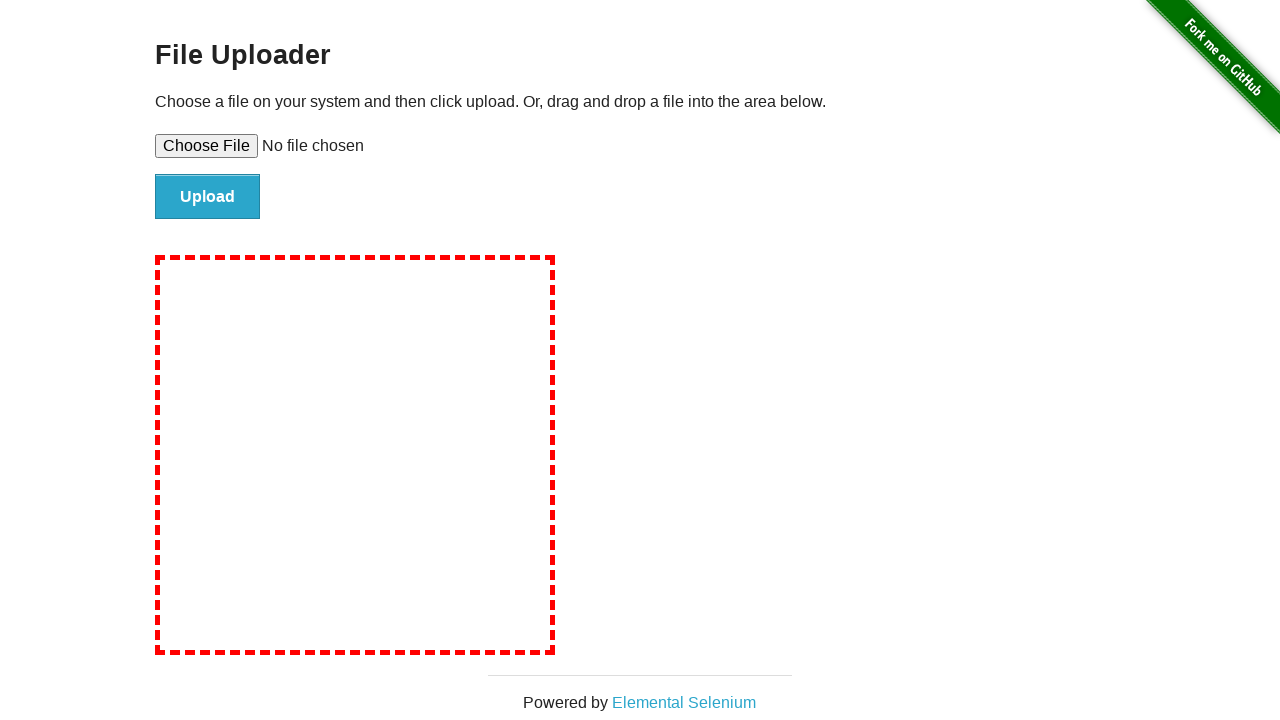

Located file upload input element
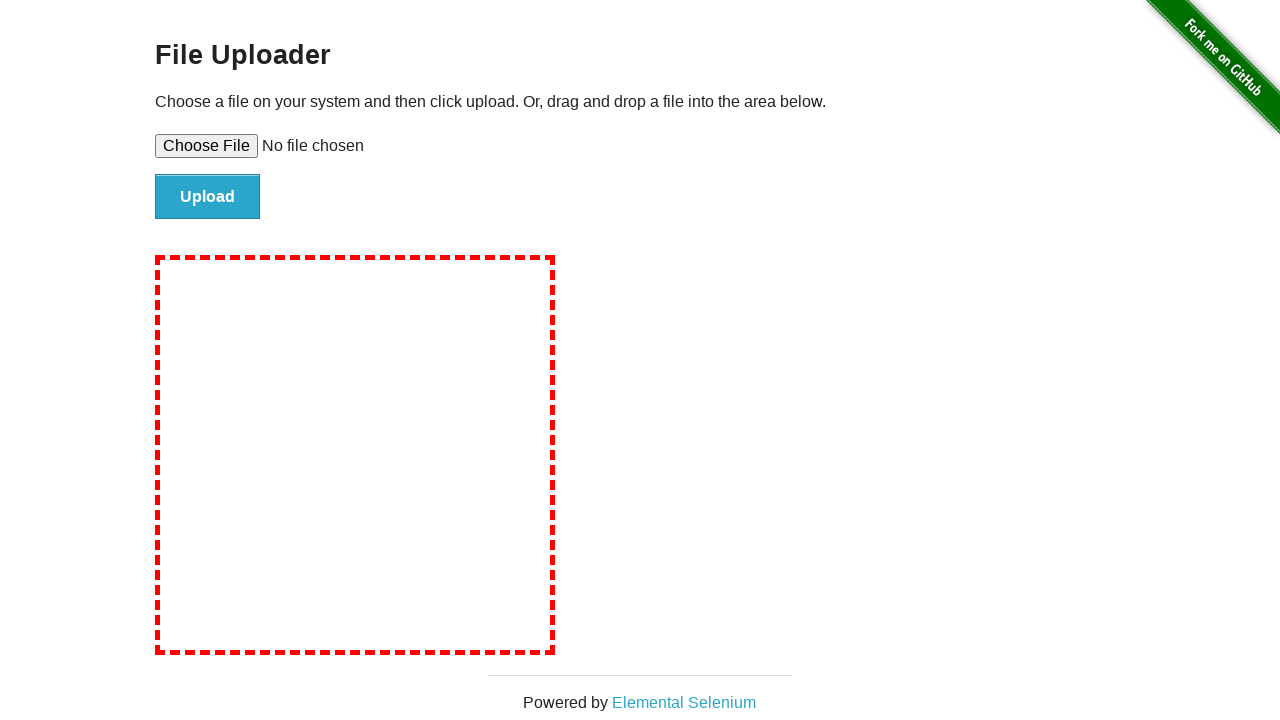

Selected test file for upload
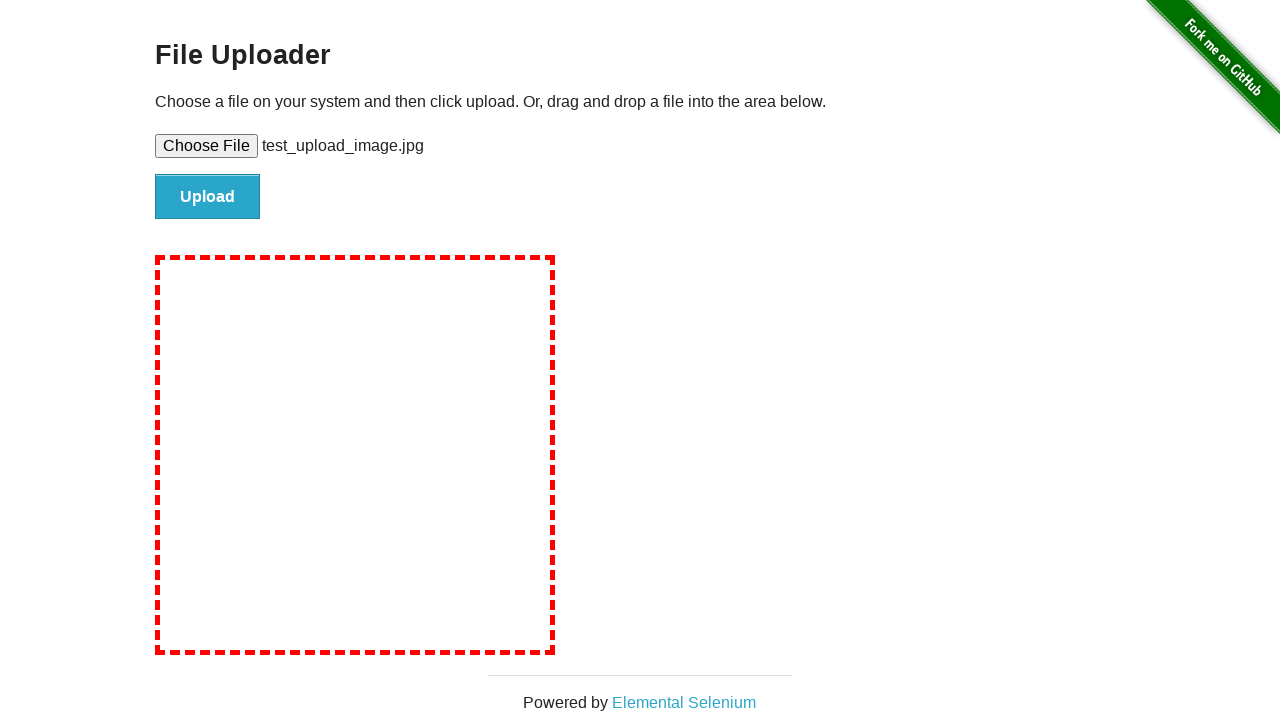

Clicked file submit button at (208, 197) on #file-submit
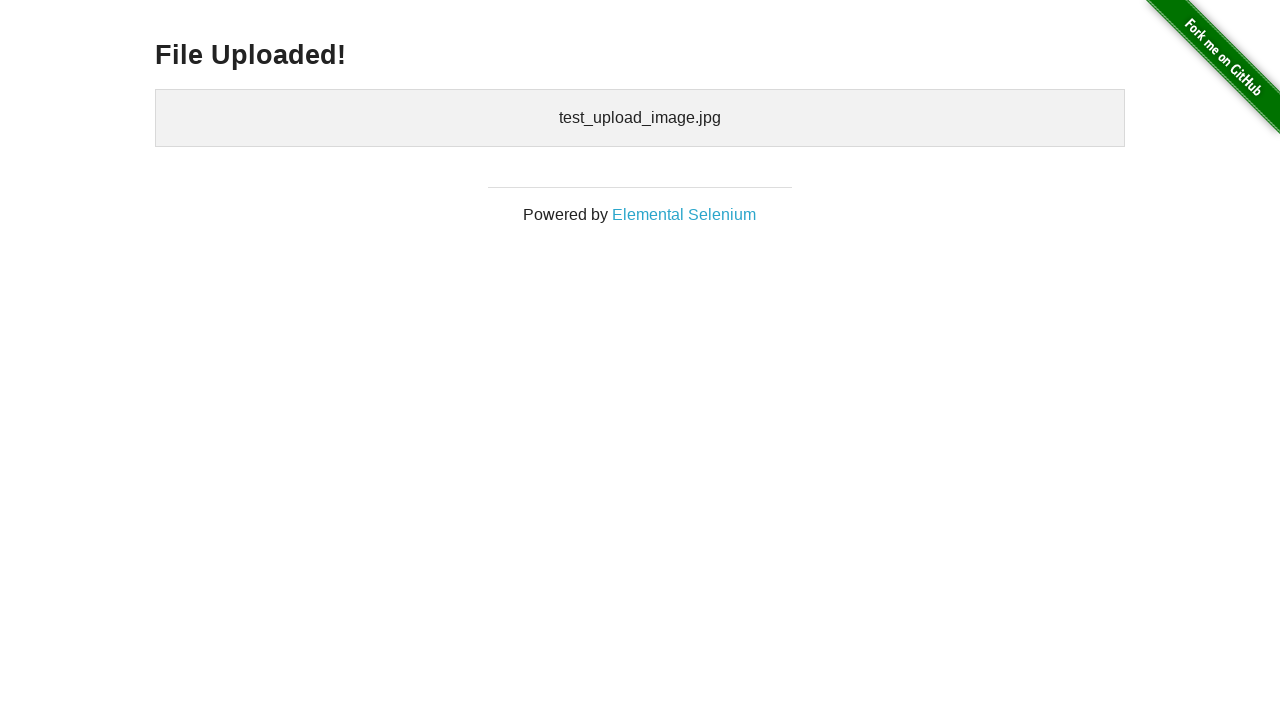

Waited for uploaded files display to appear
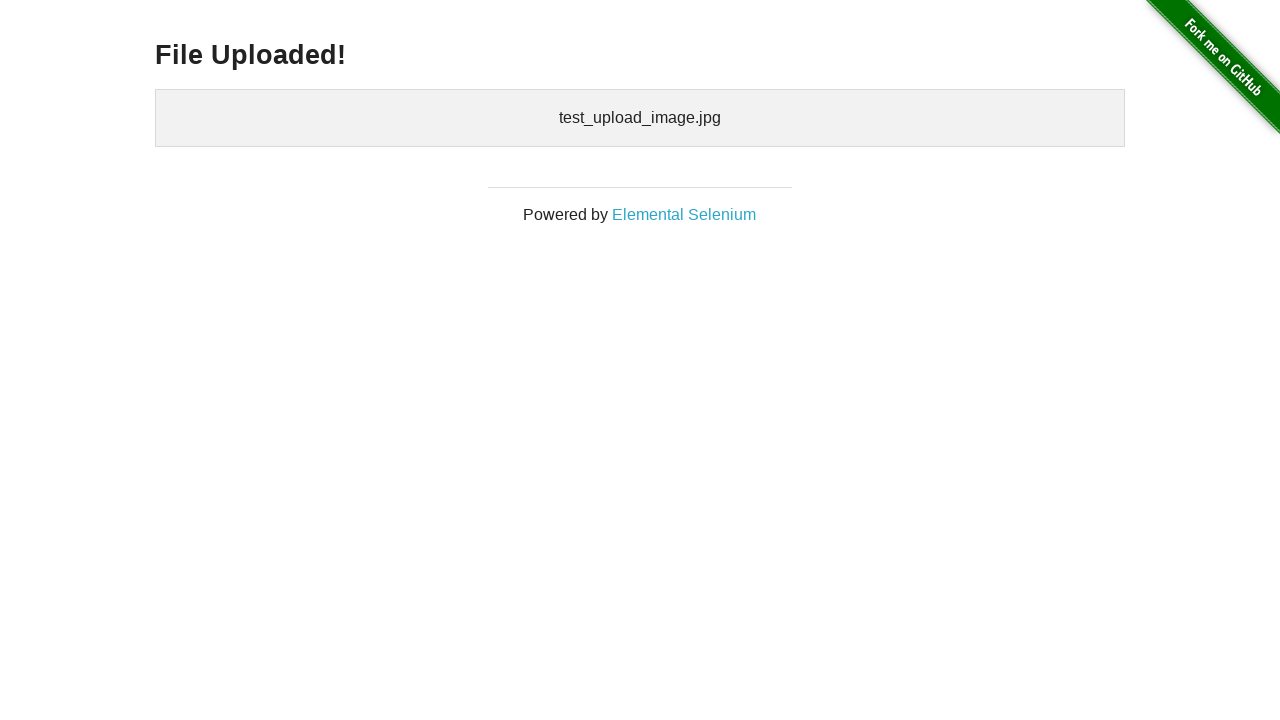

Verified uploaded filename 'test_upload_image.jpg' is displayed correctly
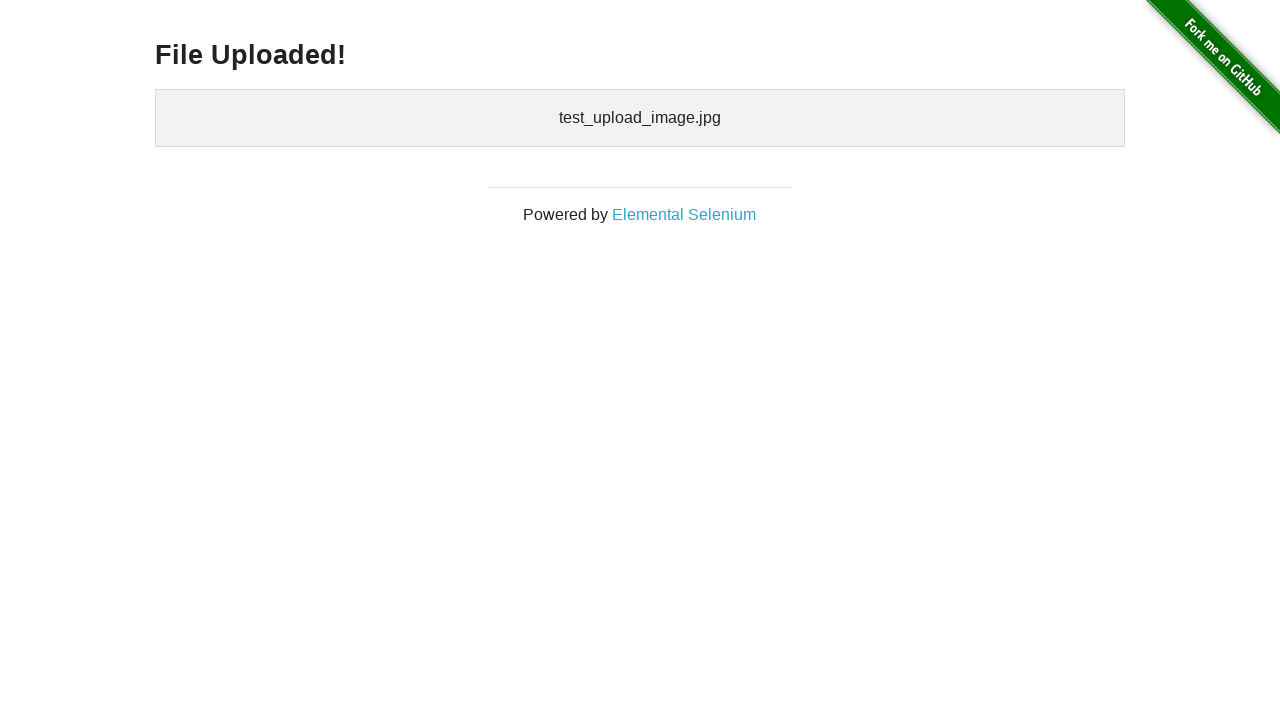

Cleaned up temporary test file and directory
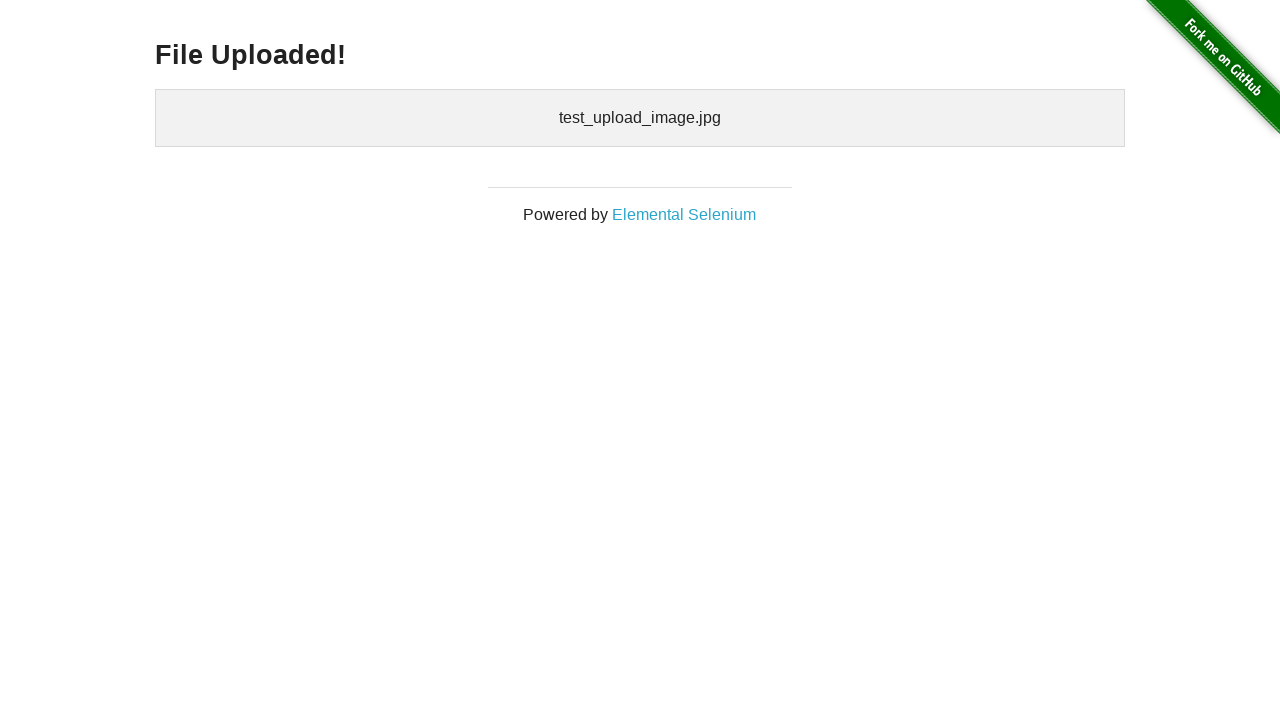

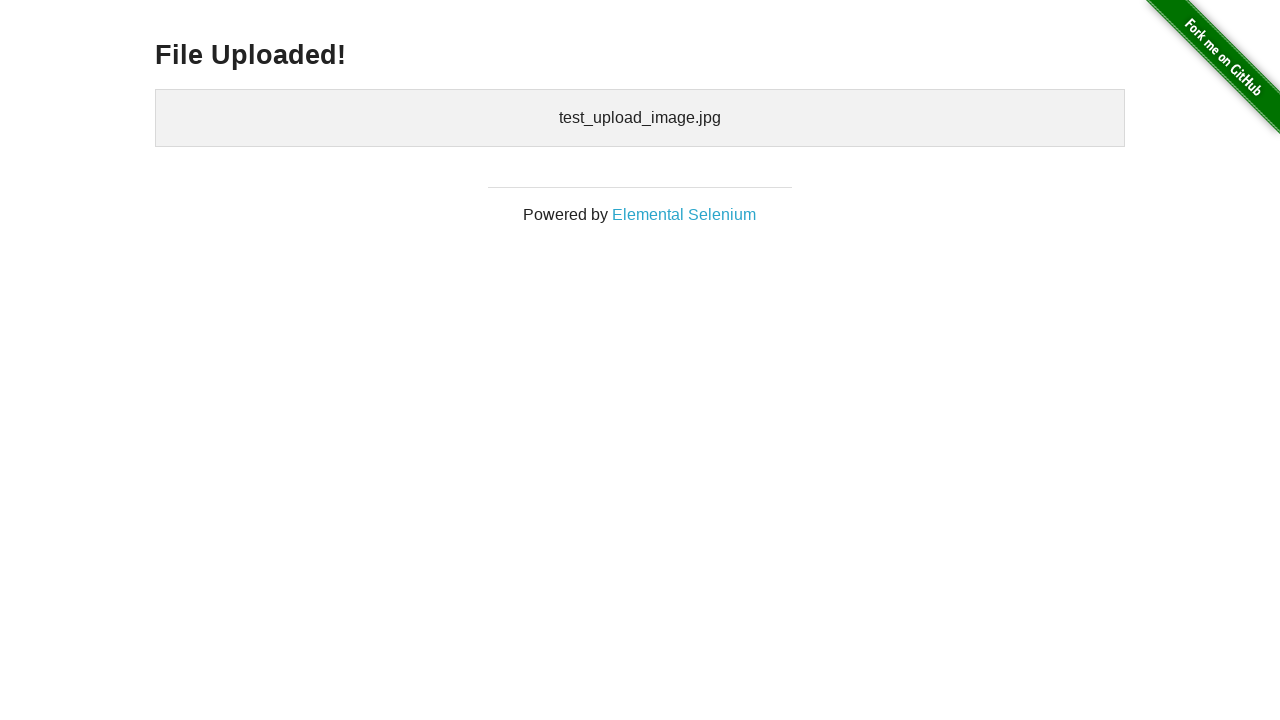